Navigates to Bell Integrator homepage and verifies the page title contains "Bell Integrator"

Starting URL: https://bellintegrator.ru/

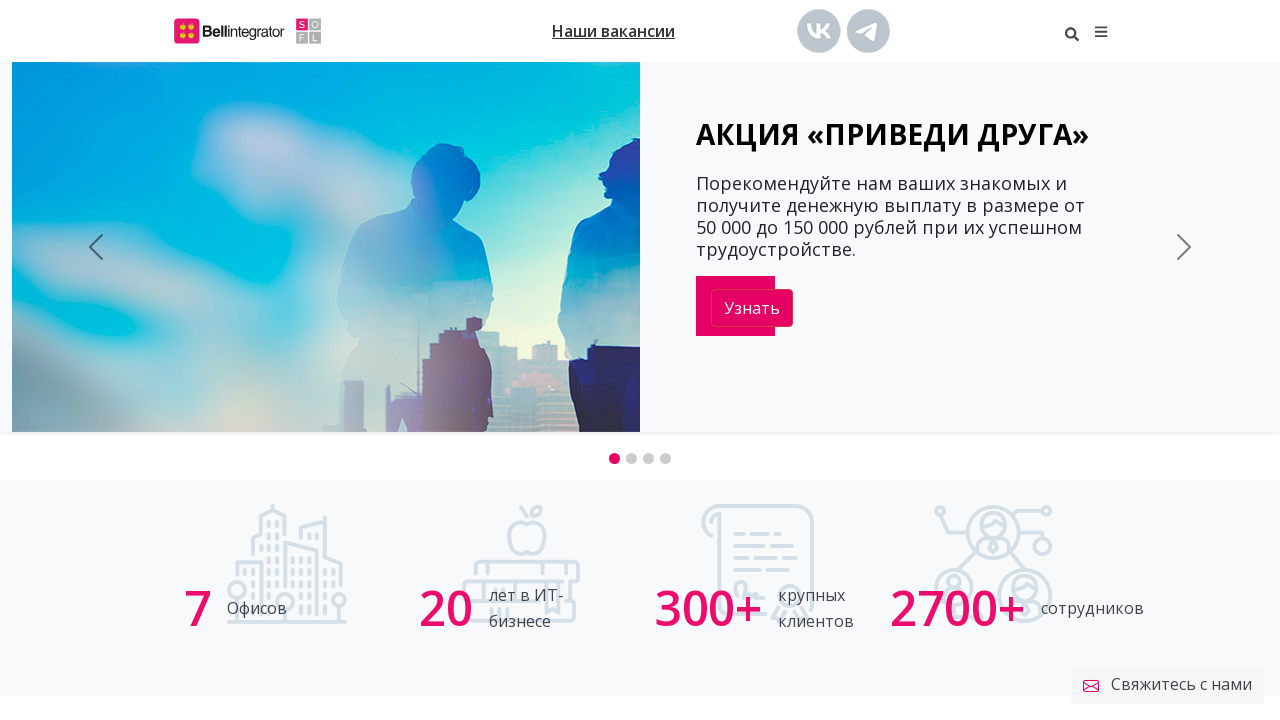

Waited for page to reach domcontentloaded state
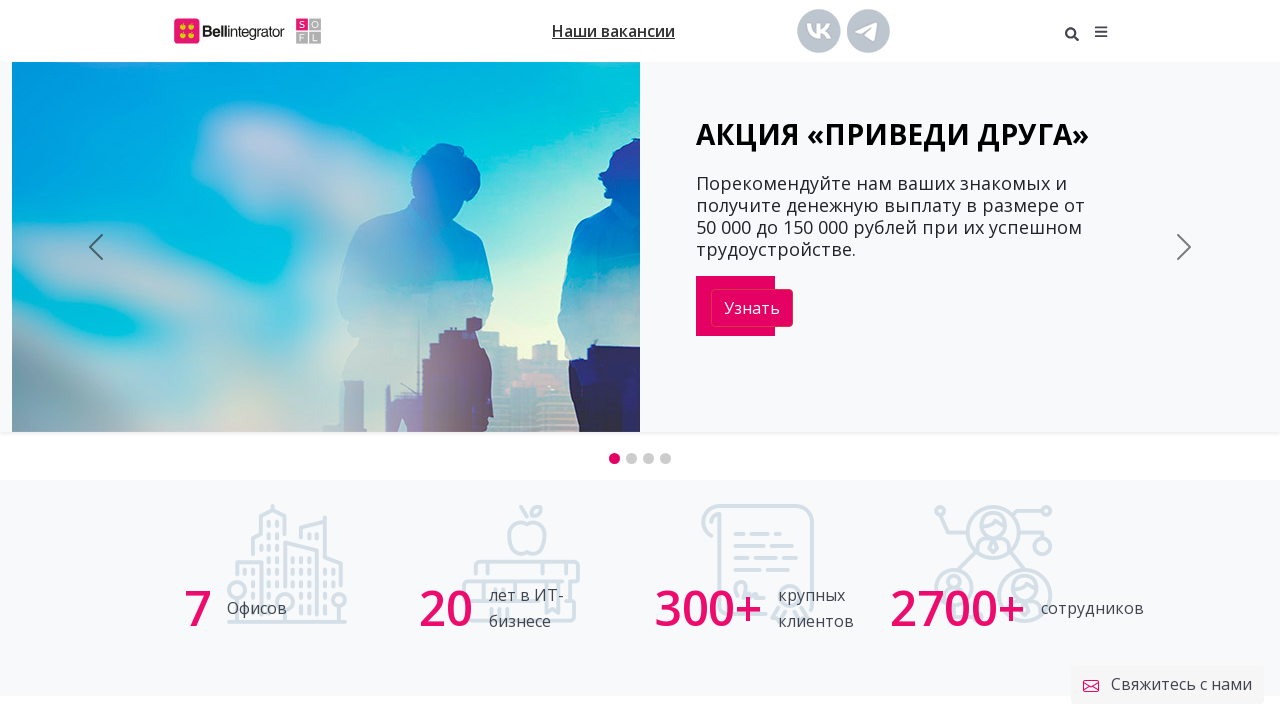

Retrieved page title: 'Разработка цифровых сервисов | Bell Integrator'
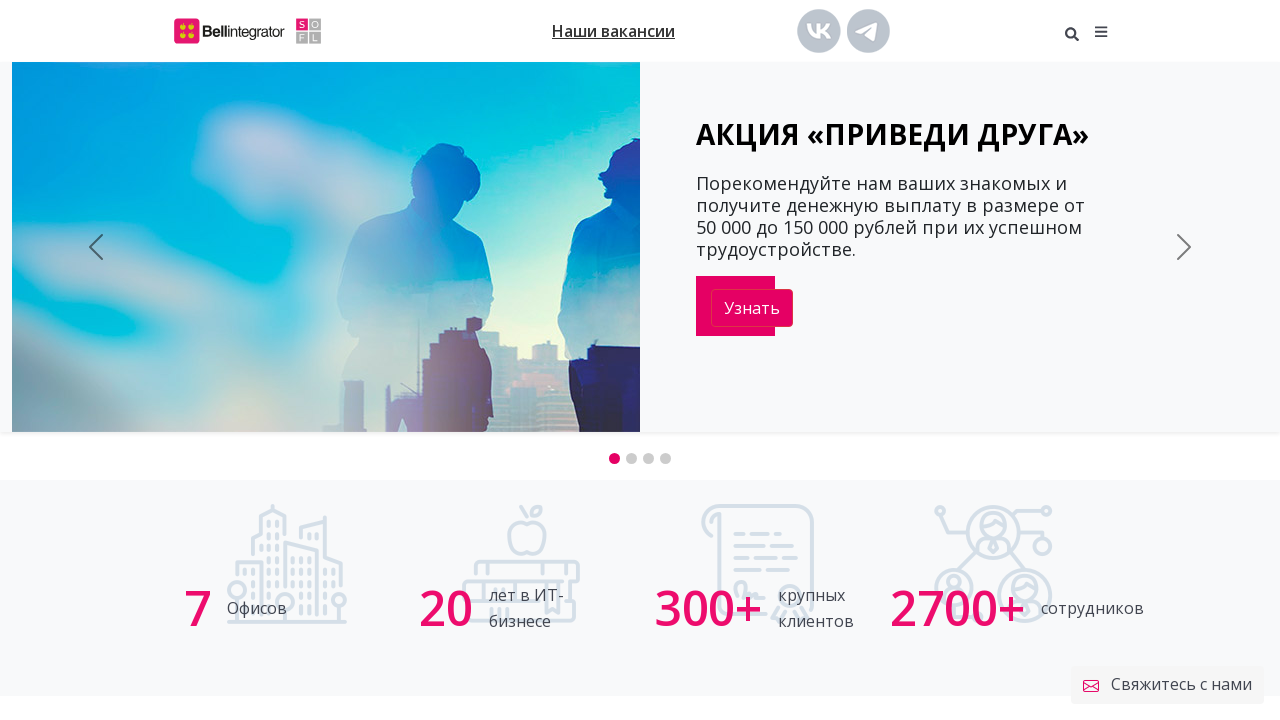

Verified page title contains 'Bell Integrator'
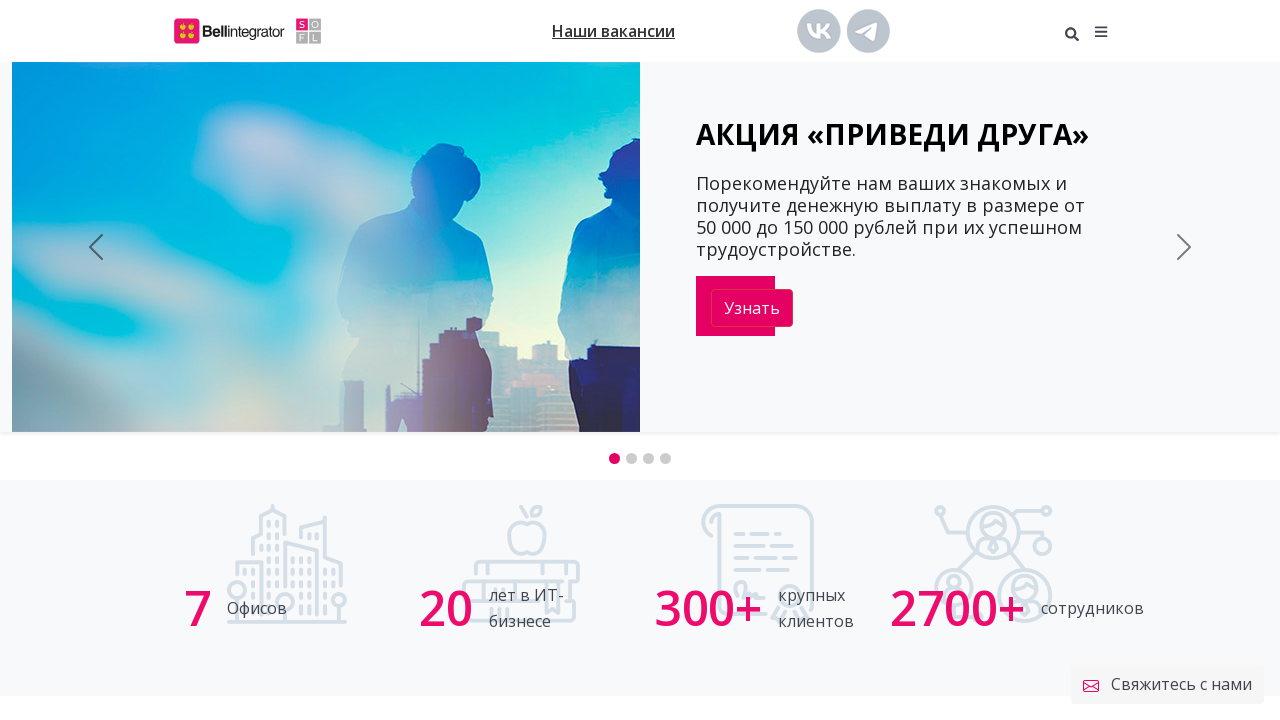

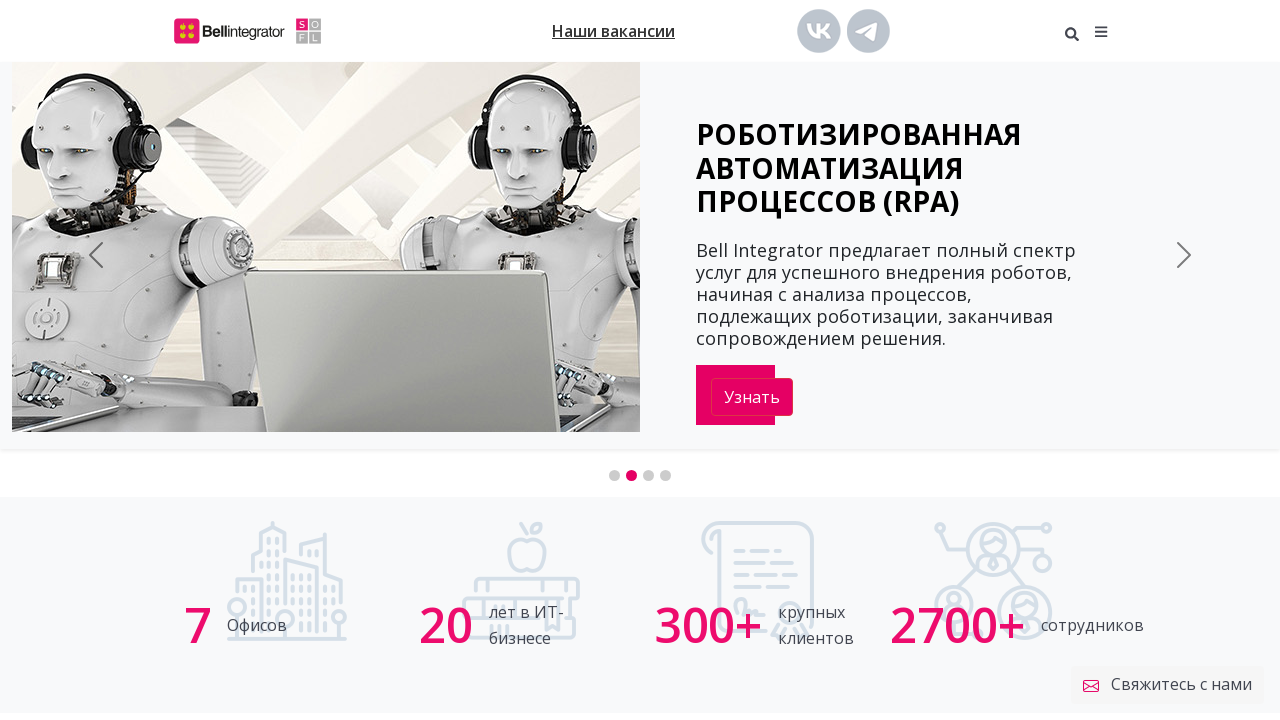